Demonstrates scrolling functionality by scrolling to a REST API link element on the page using JavaScript scroll into view

Starting URL: https://rahulshettyacademy.com/AutomationPractice/

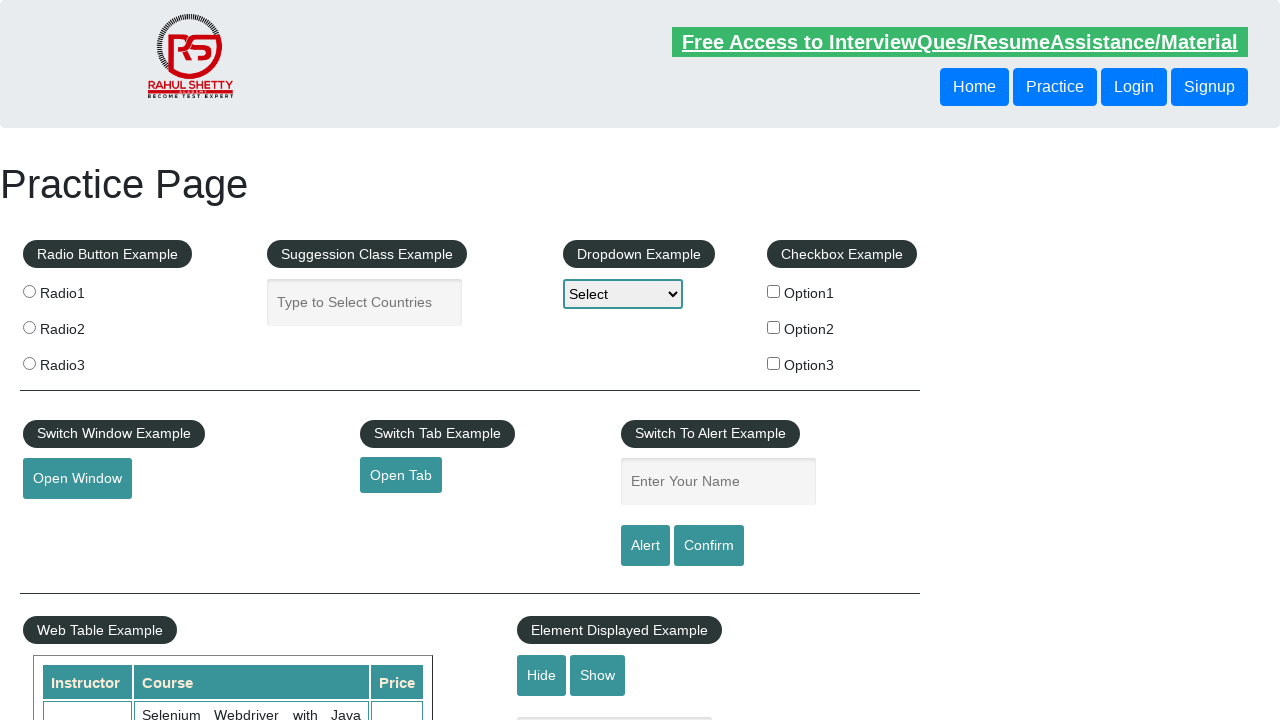

Located REST API link element on the page
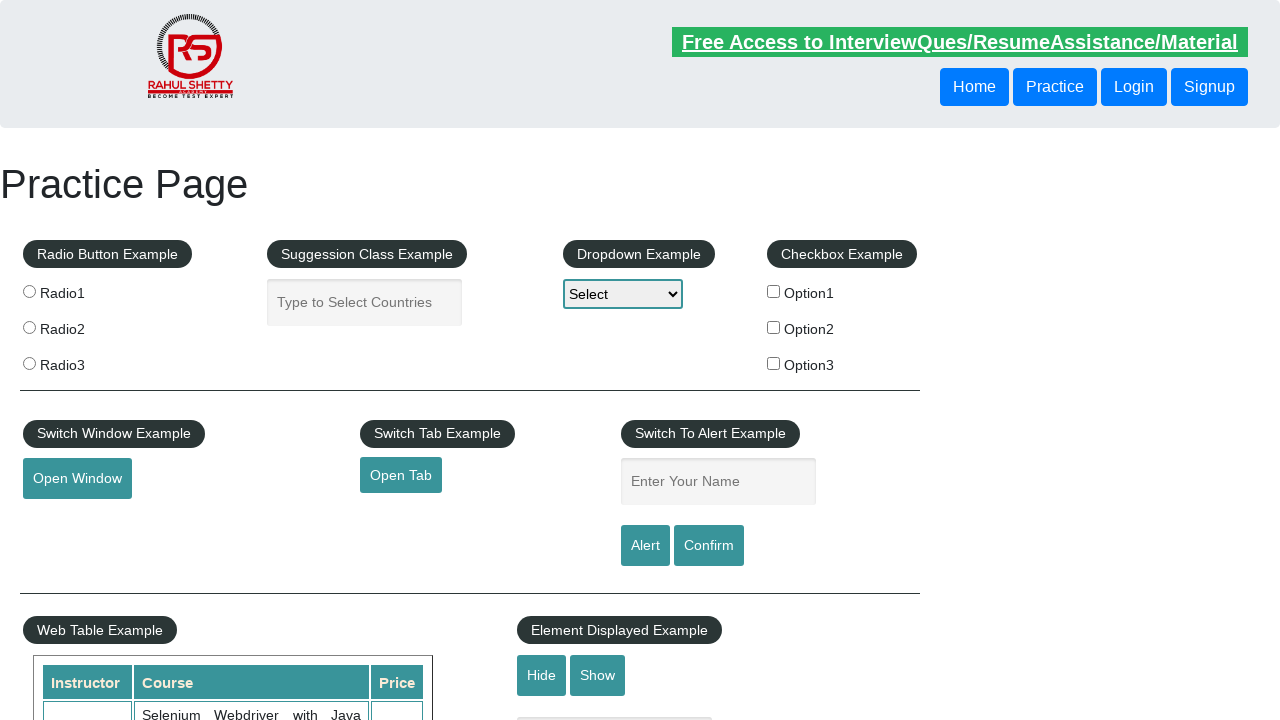

Scrolled REST API link element into view using JavaScript scroll into view
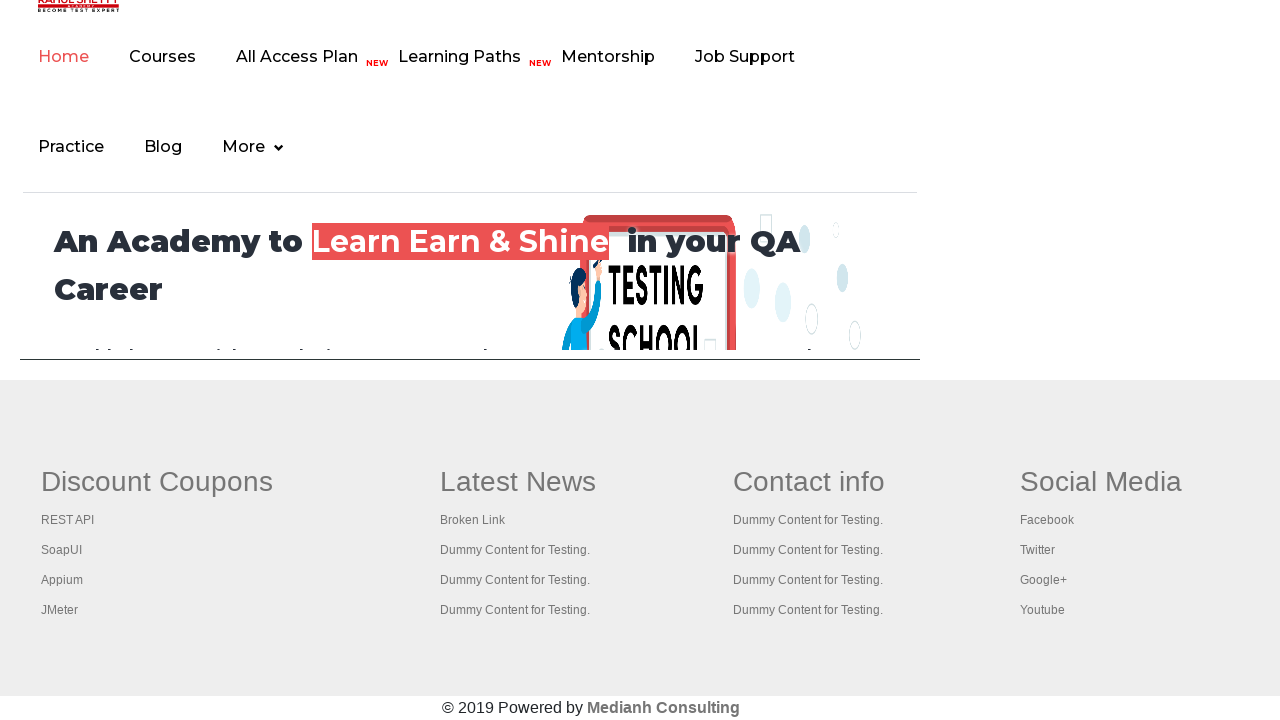

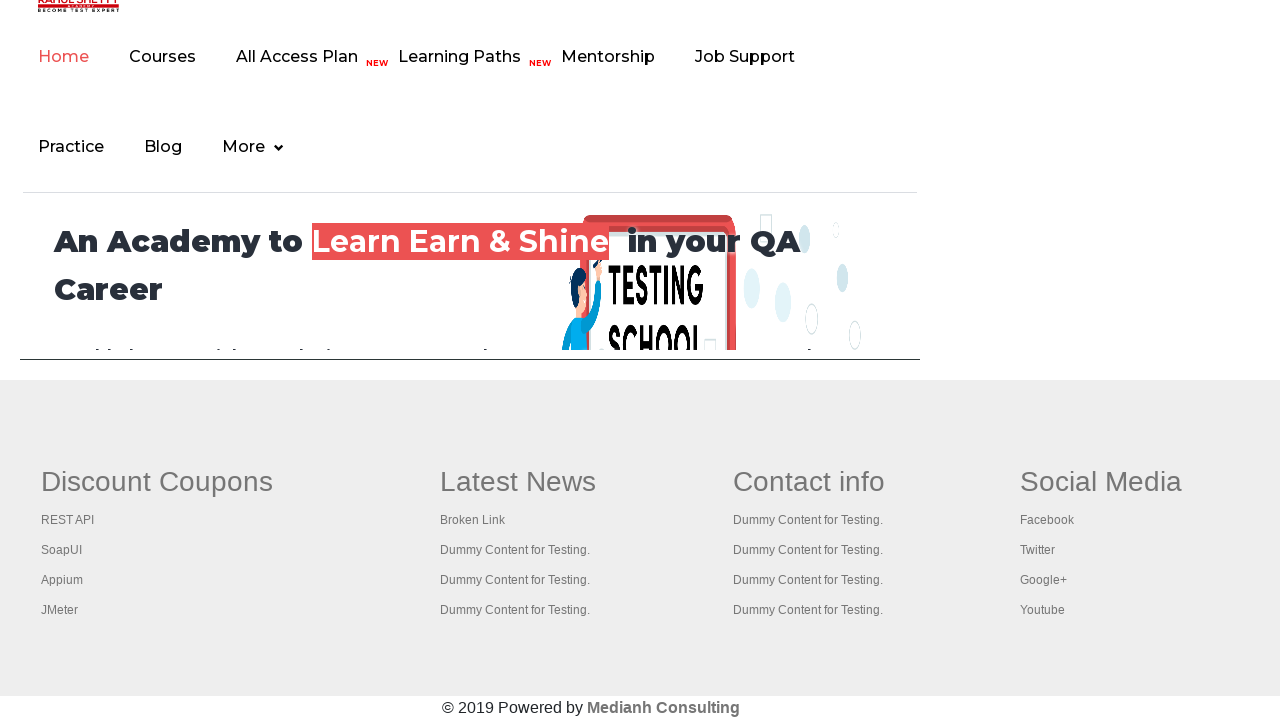